Tests a mathematical calculation exercise by reading an input value from the page, computing a logarithmic expression with it, and entering the result into an answer field.

Starting URL: http://SunInJuly.github.io/execute_script.html

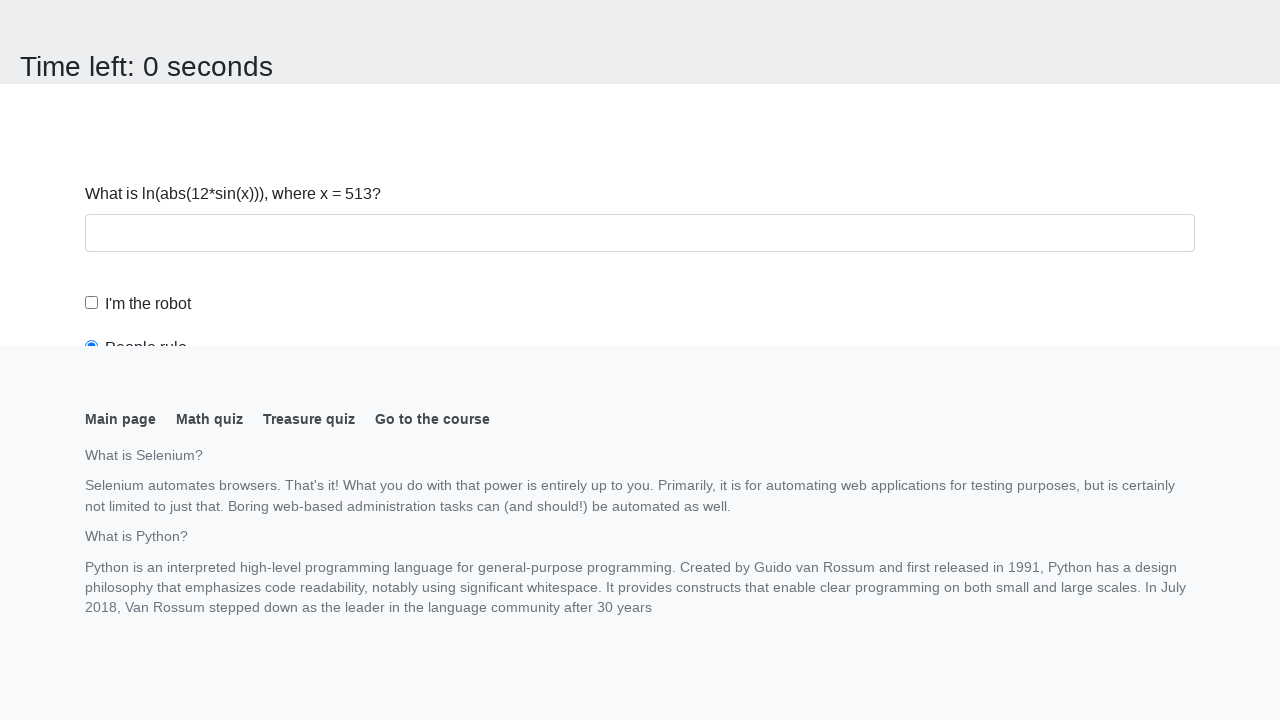

Waited for input value element to be present
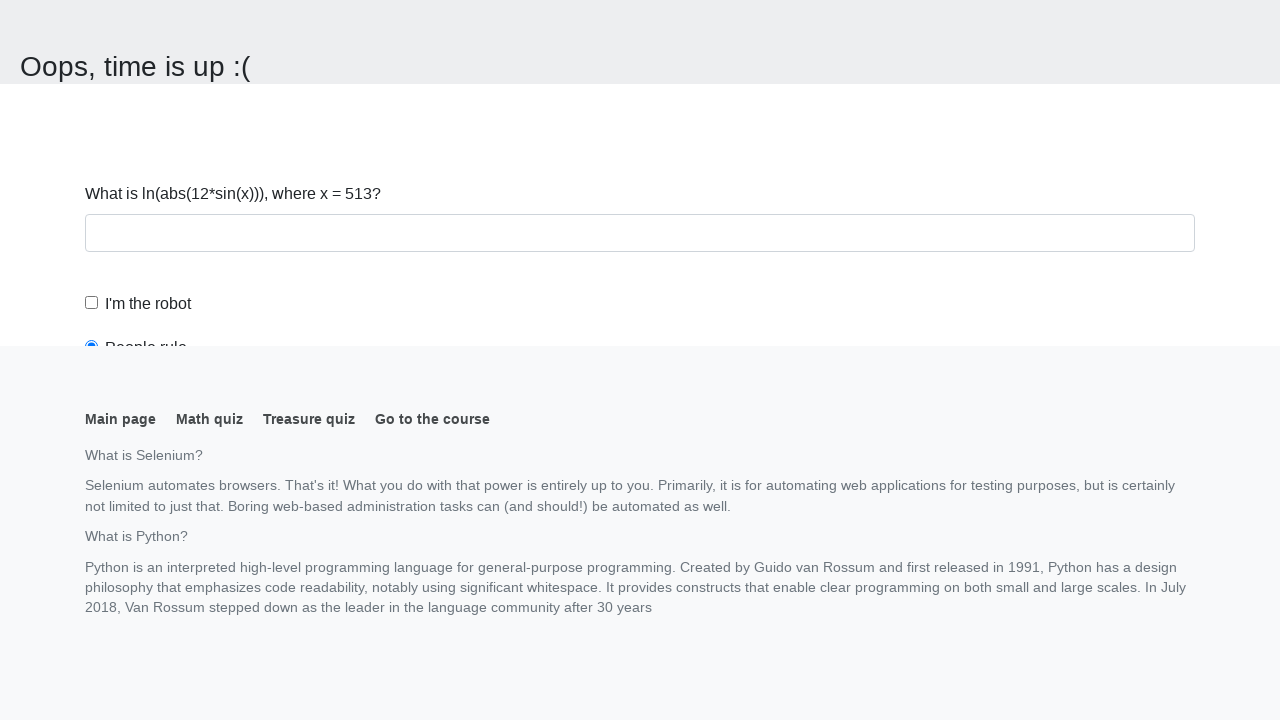

Retrieved input value from page: 513
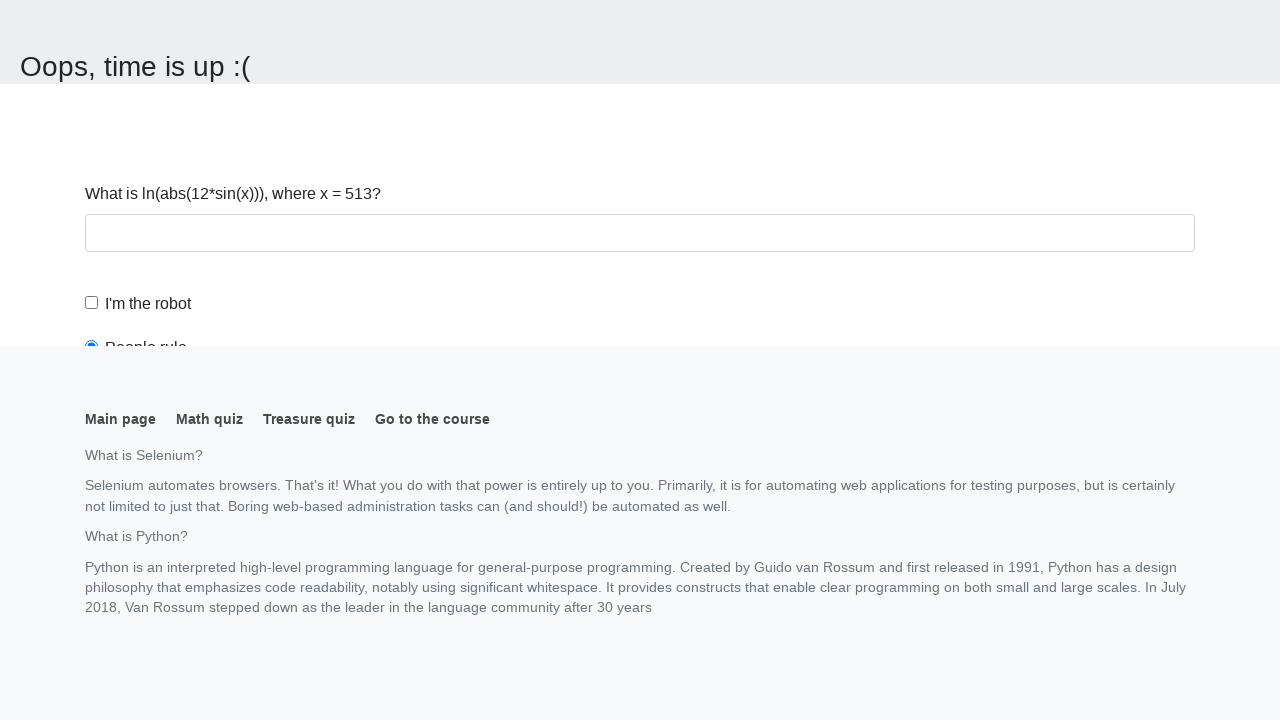

Calculated logarithmic expression result: 2.25655248353269
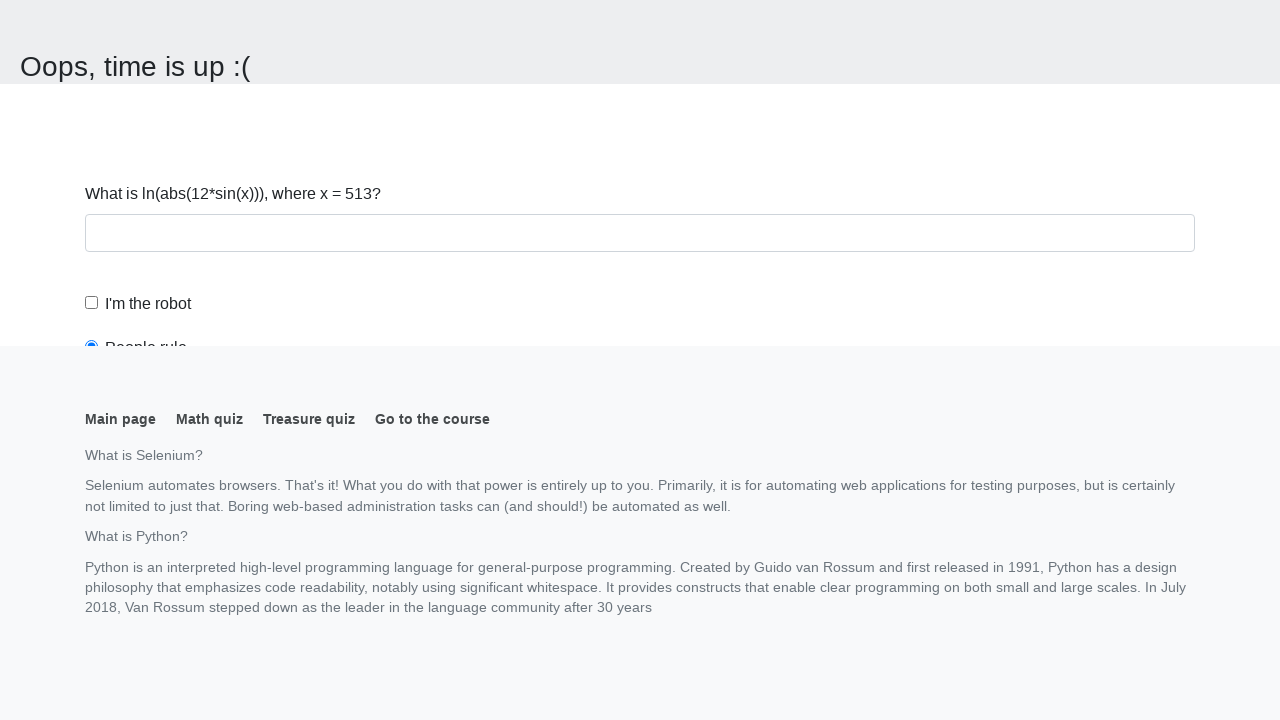

Filled answer field with calculated result: 2.25655248353269 on #answer
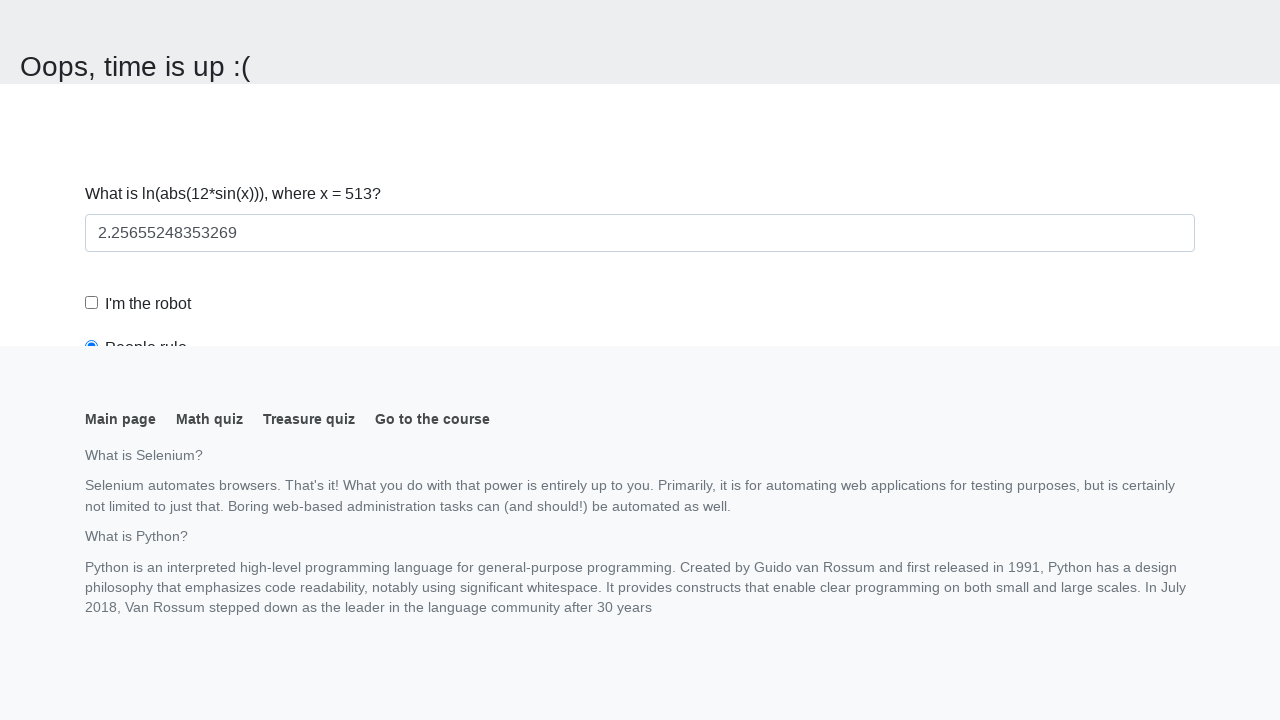

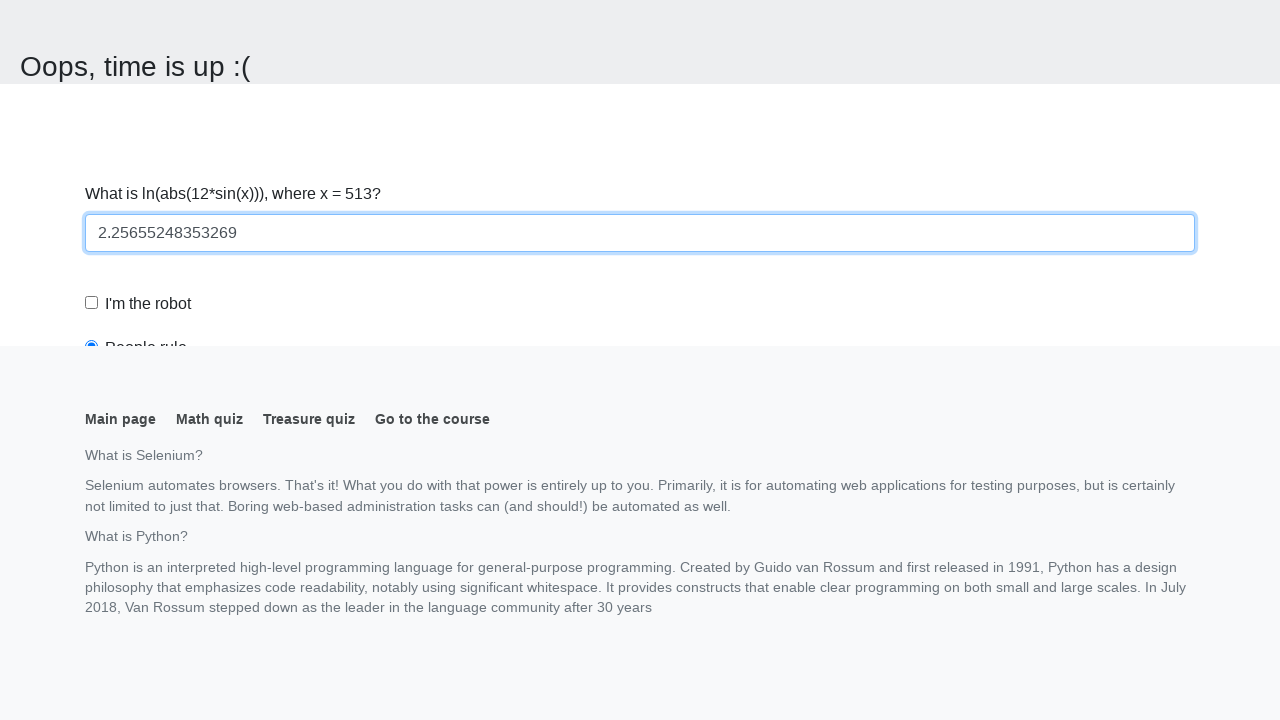